Solves a math captcha by extracting a value from an element attribute, calculating the result, and submitting the form with checkbox selections

Starting URL: http://suninjuly.github.io/get_attribute.html

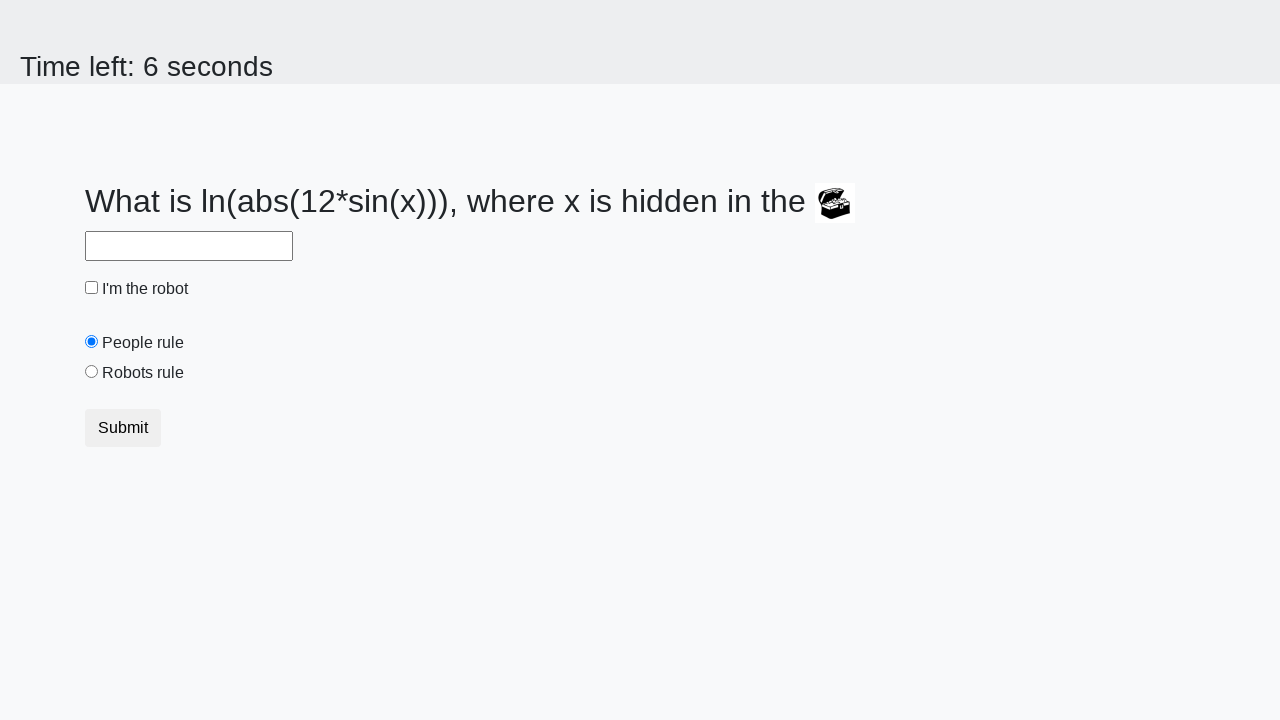

Located the treasure element
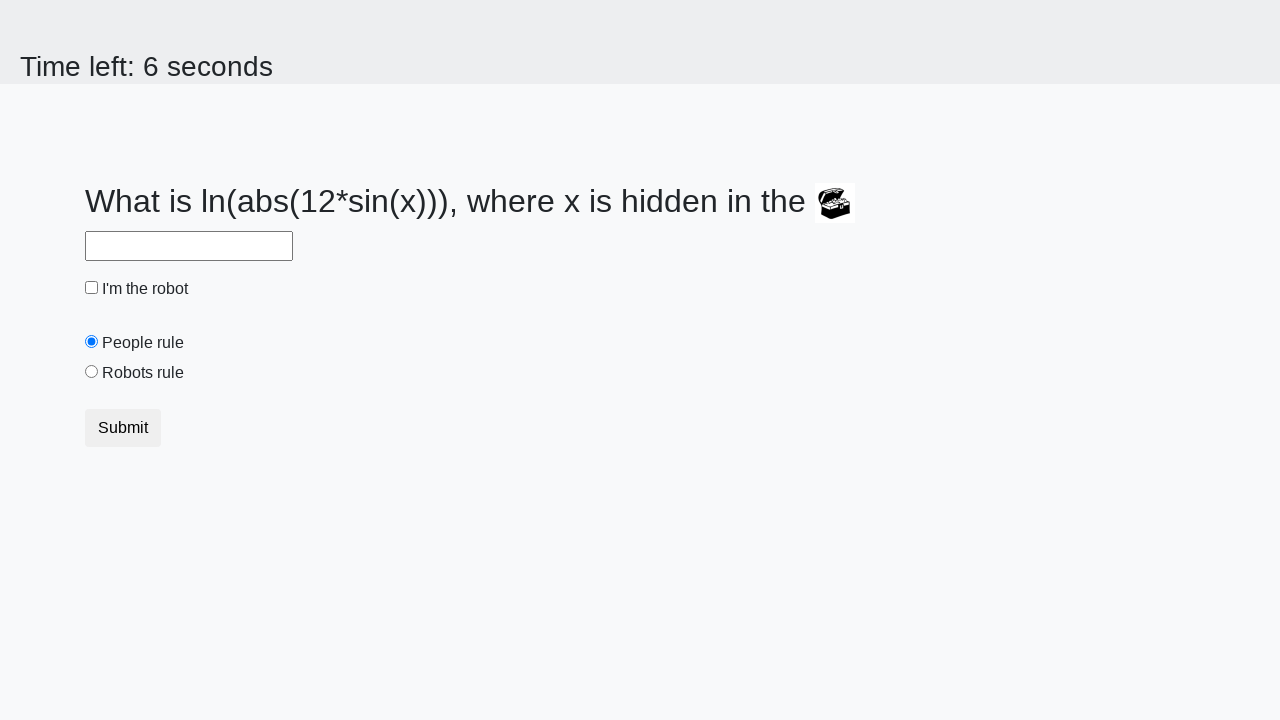

Extracted valuex attribute from treasure element: 321
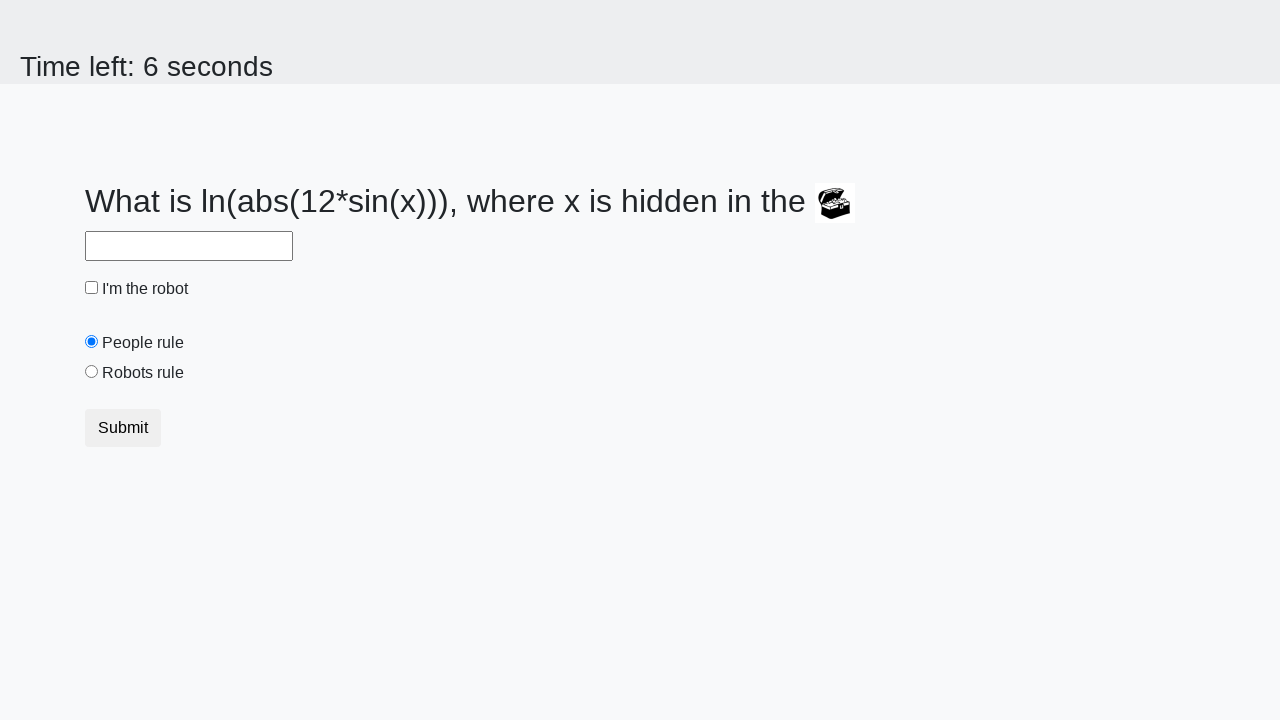

Calculated math captcha result: 1.848344442370255
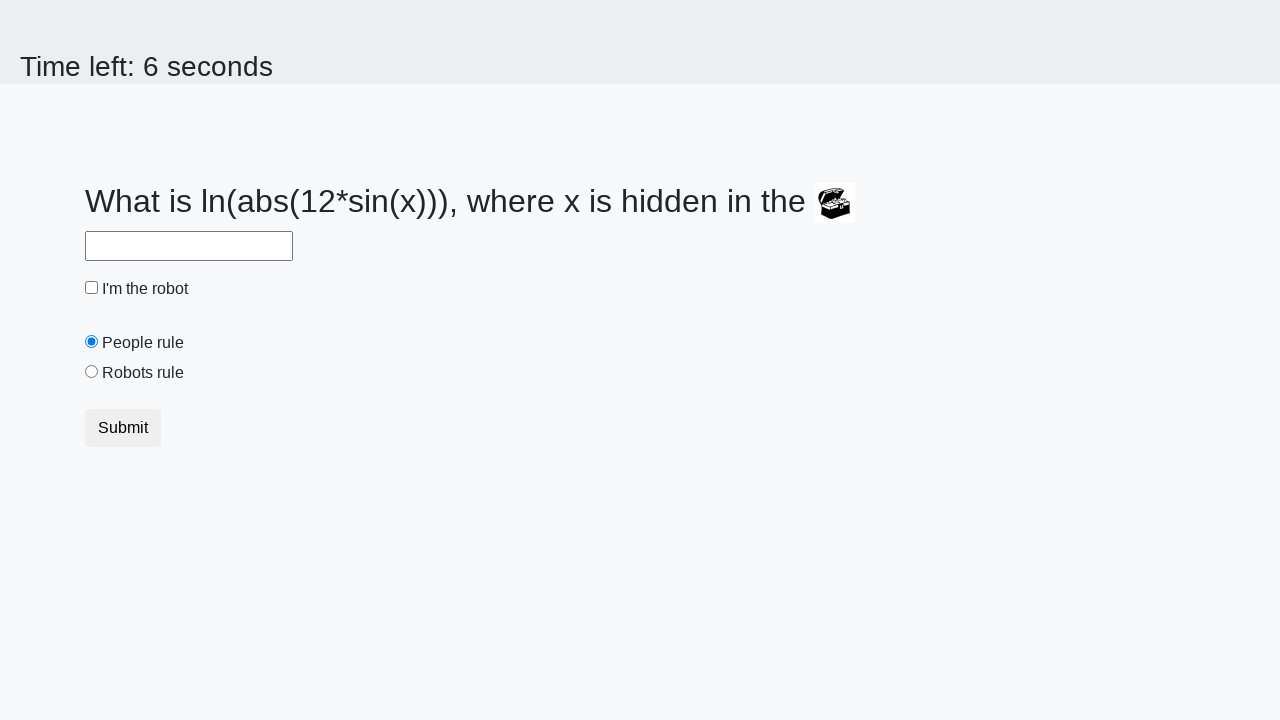

Filled answer field with calculated value: 1.848344442370255 on #answer
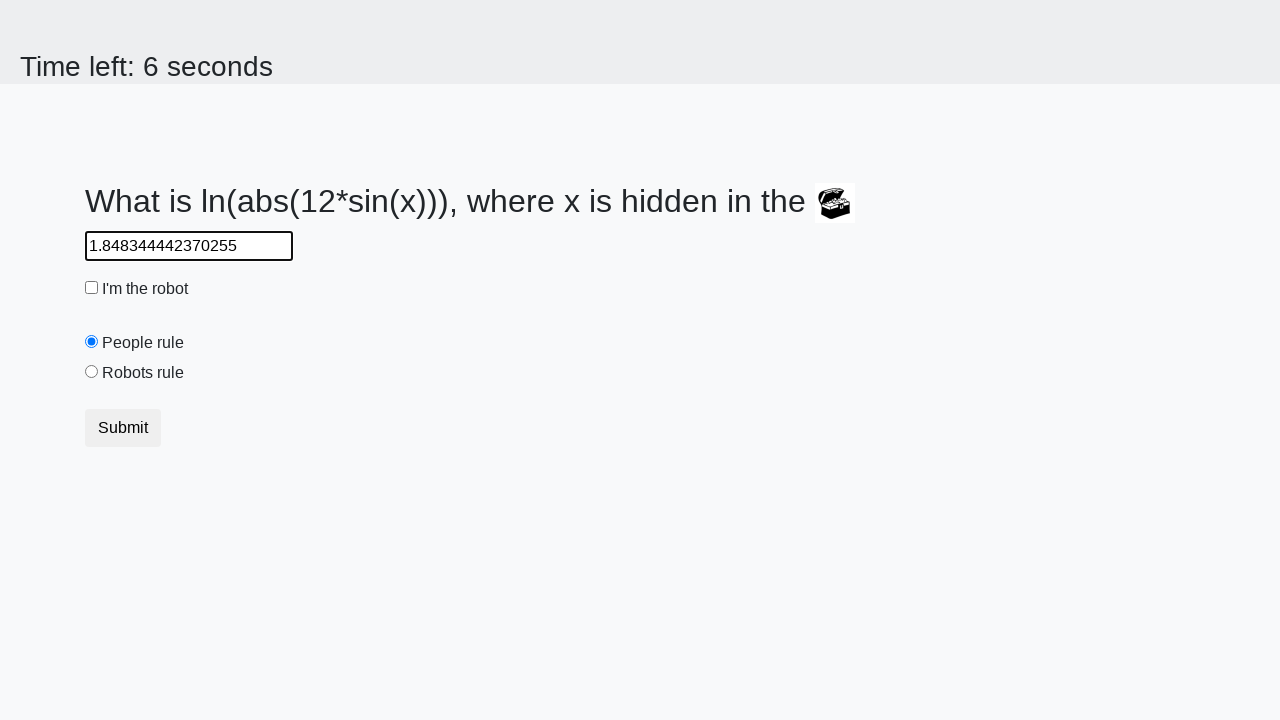

Checked the robot checkbox at (92, 288) on #robotCheckbox
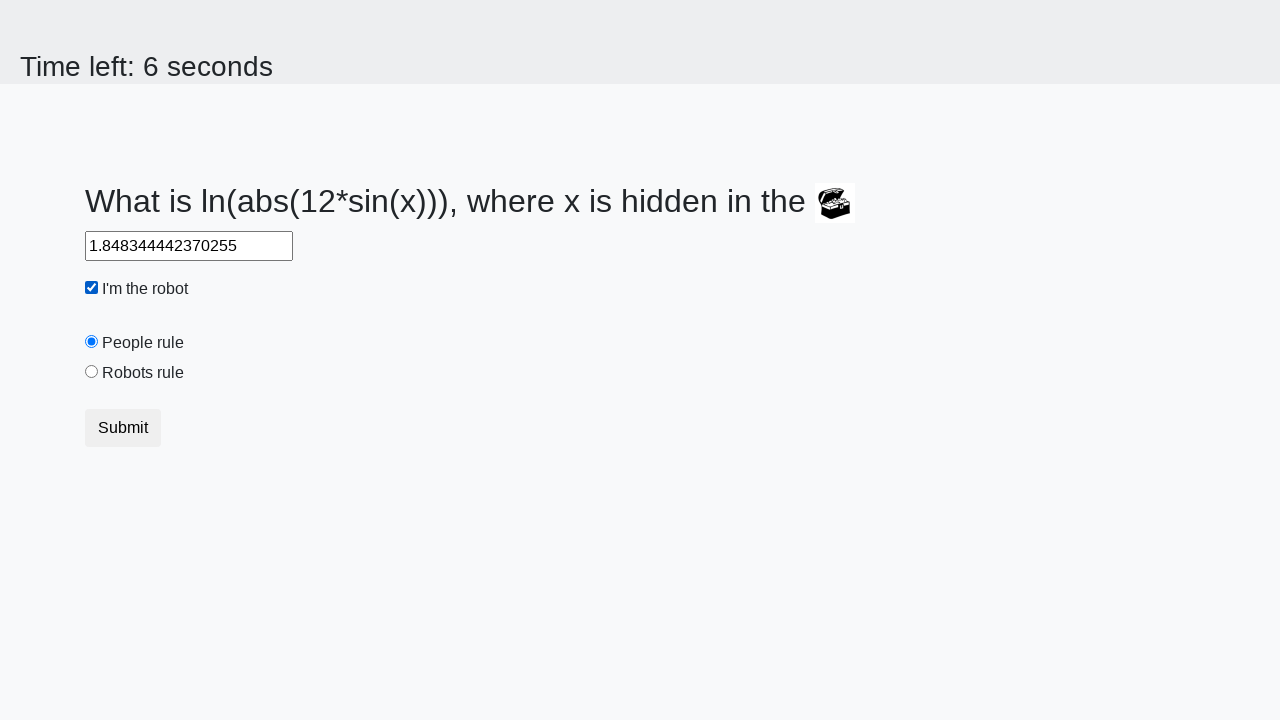

Selected the robots radio button at (92, 372) on [value='robots']
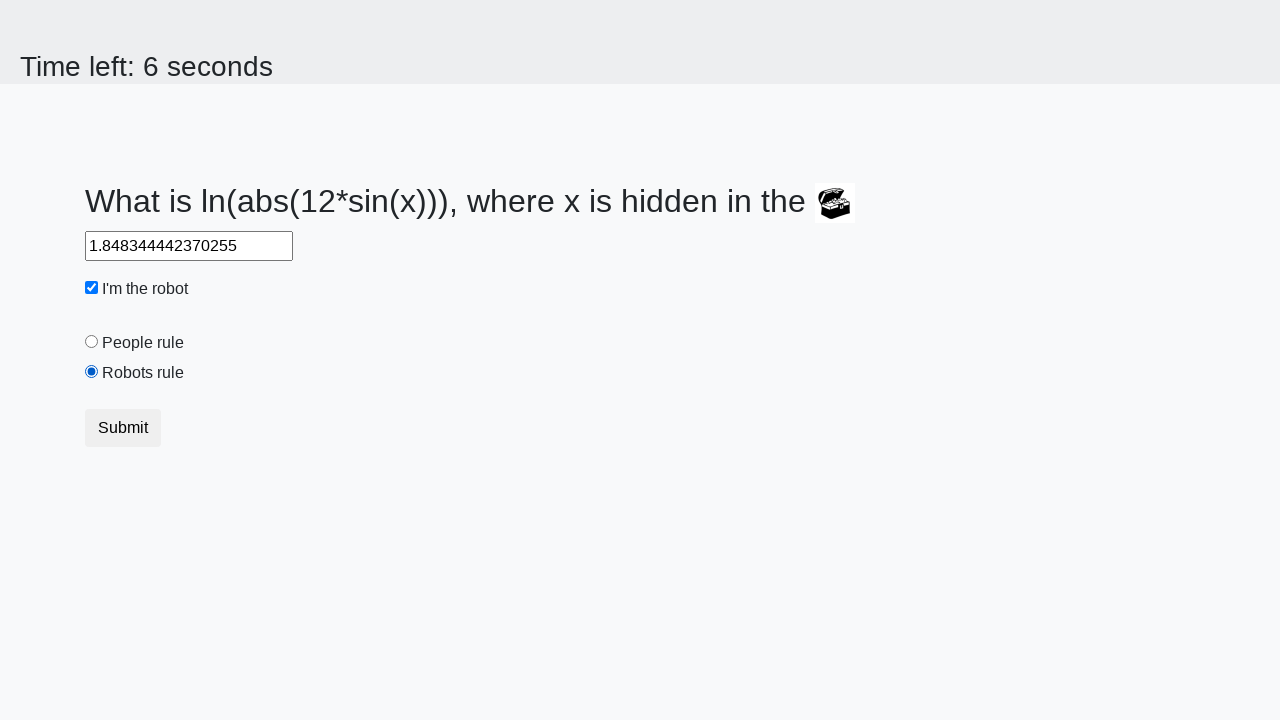

Clicked submit button to submit the form at (123, 428) on .btn
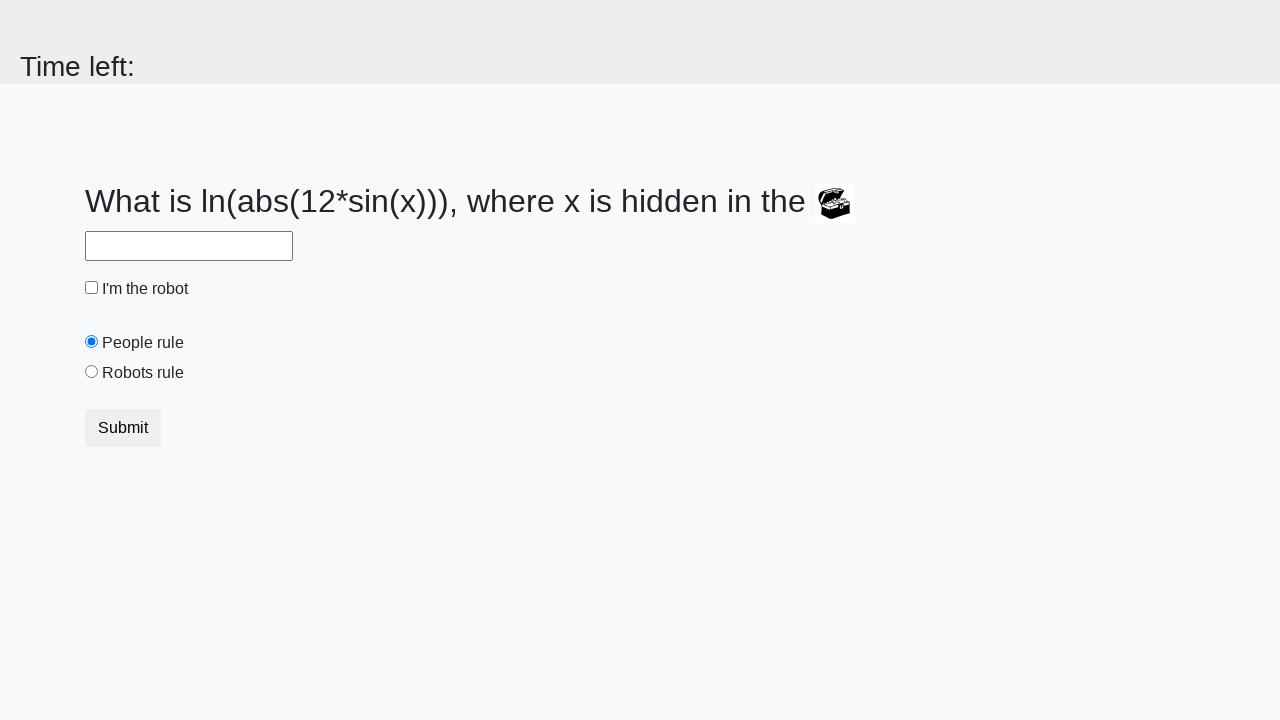

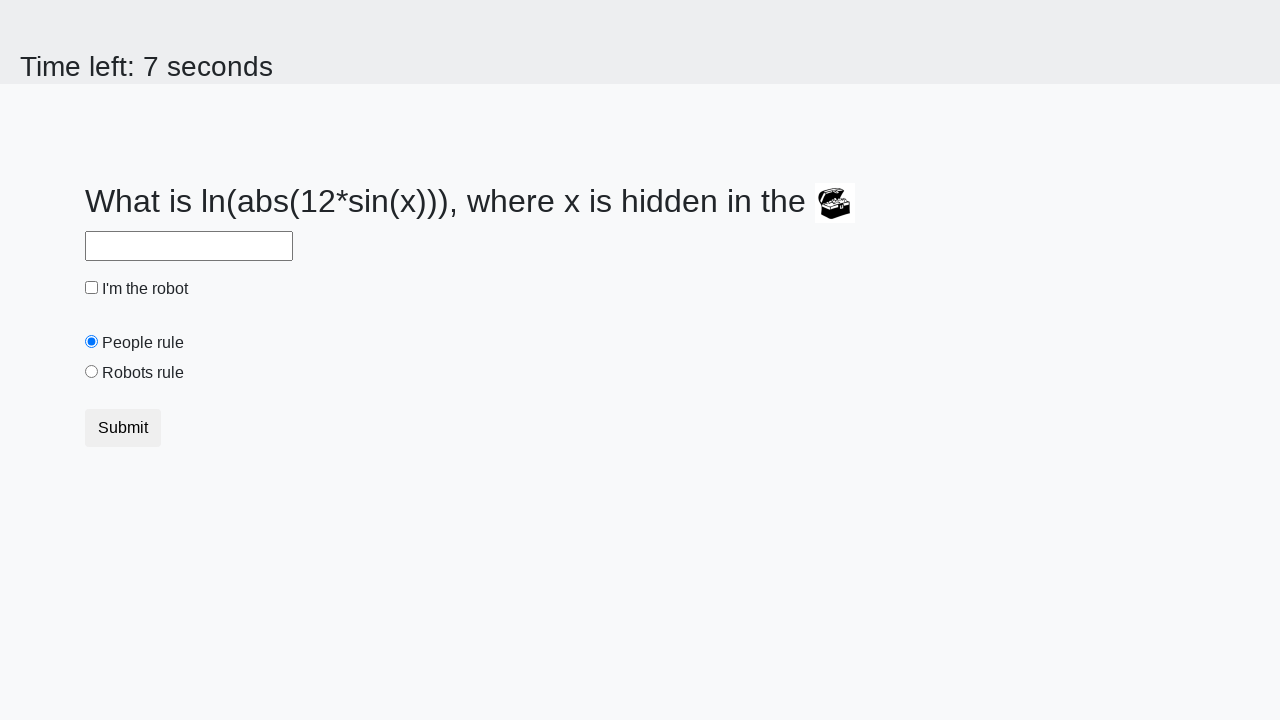